Tests form validation by submitting an advertisement form without a title and verifying the appropriate error message is displayed

Starting URL: https://elenta.lt/patalpinti/ivesti-informacija?categoryId=BuitisLaisvalaikis_DrabuziaiAvalyne&actionId=Siulo&returnurl=%2F

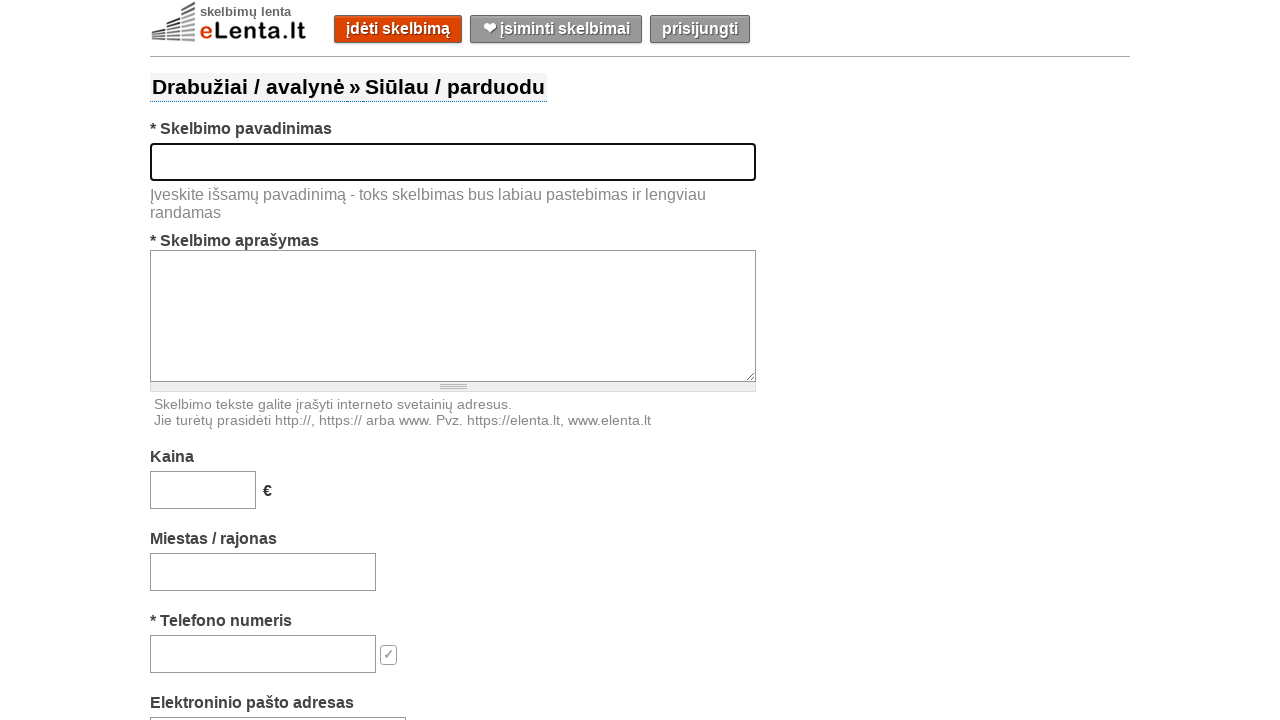

Left title field empty on #title
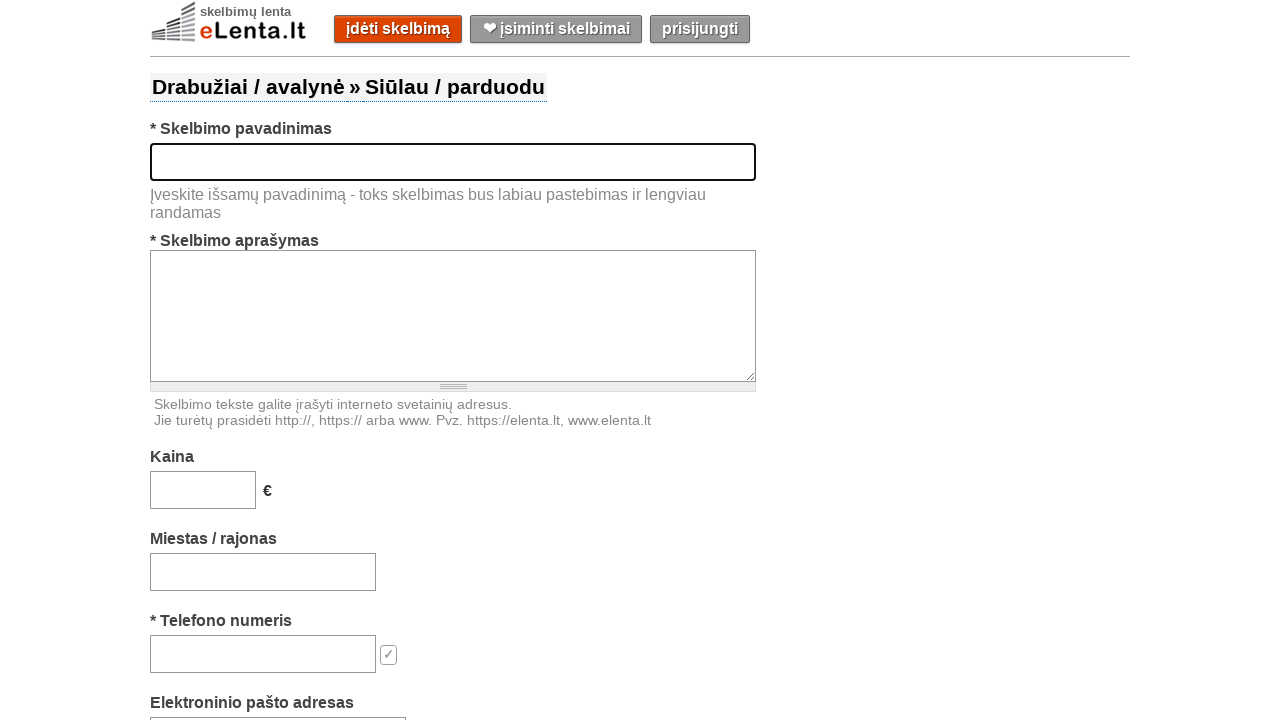

Filled description field with item details on #text
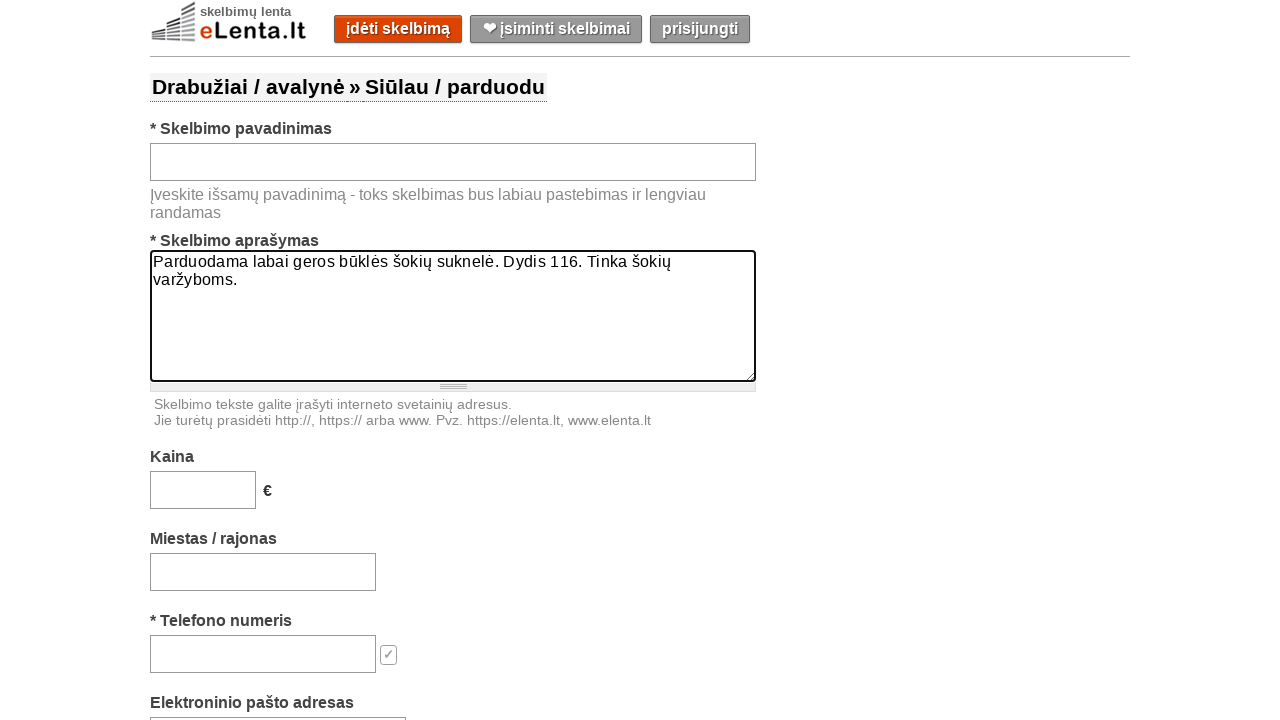

Filled price field with '35' on #price
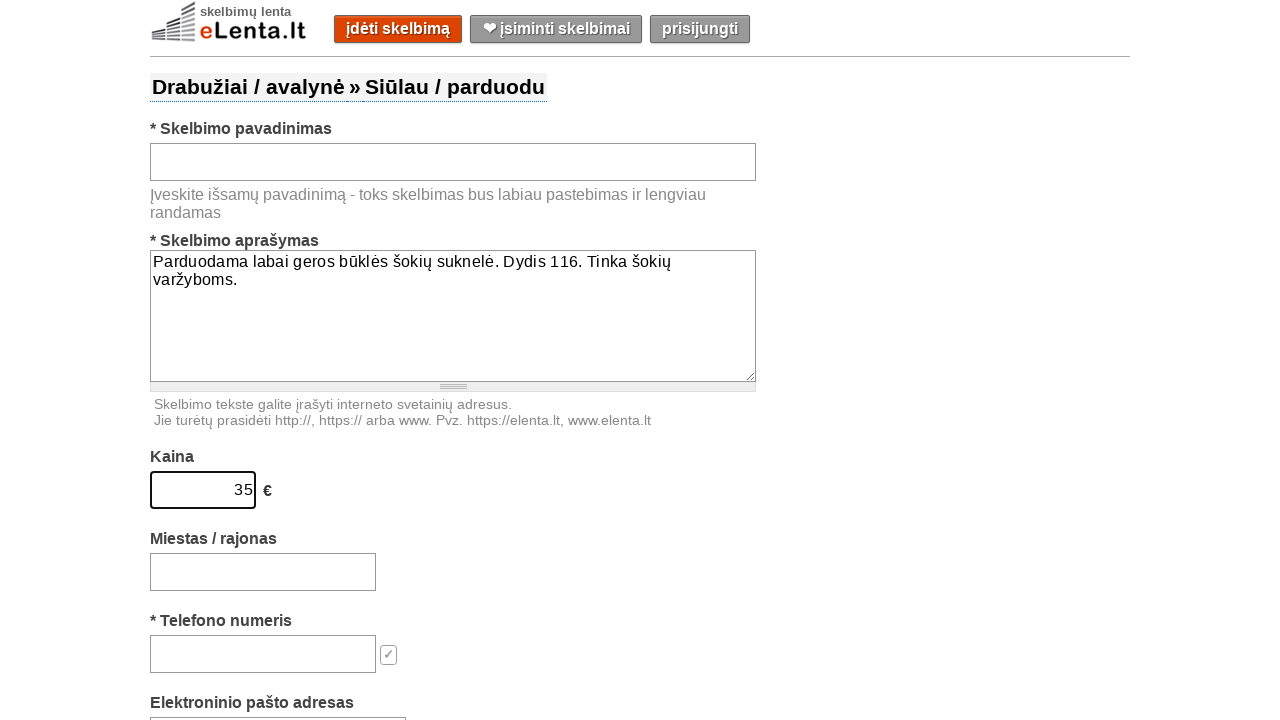

Filled location field with 'Vilnius' on #location-search-box
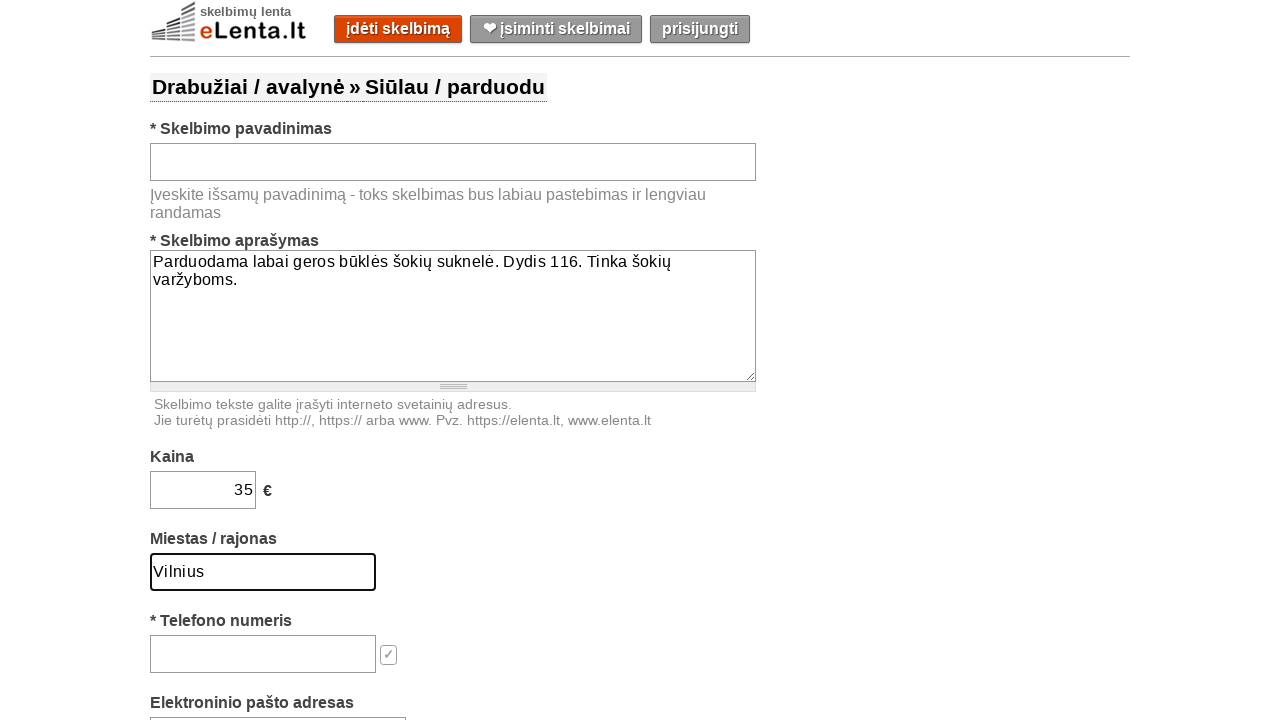

Filled phone number field with '+37060000000' on #phone
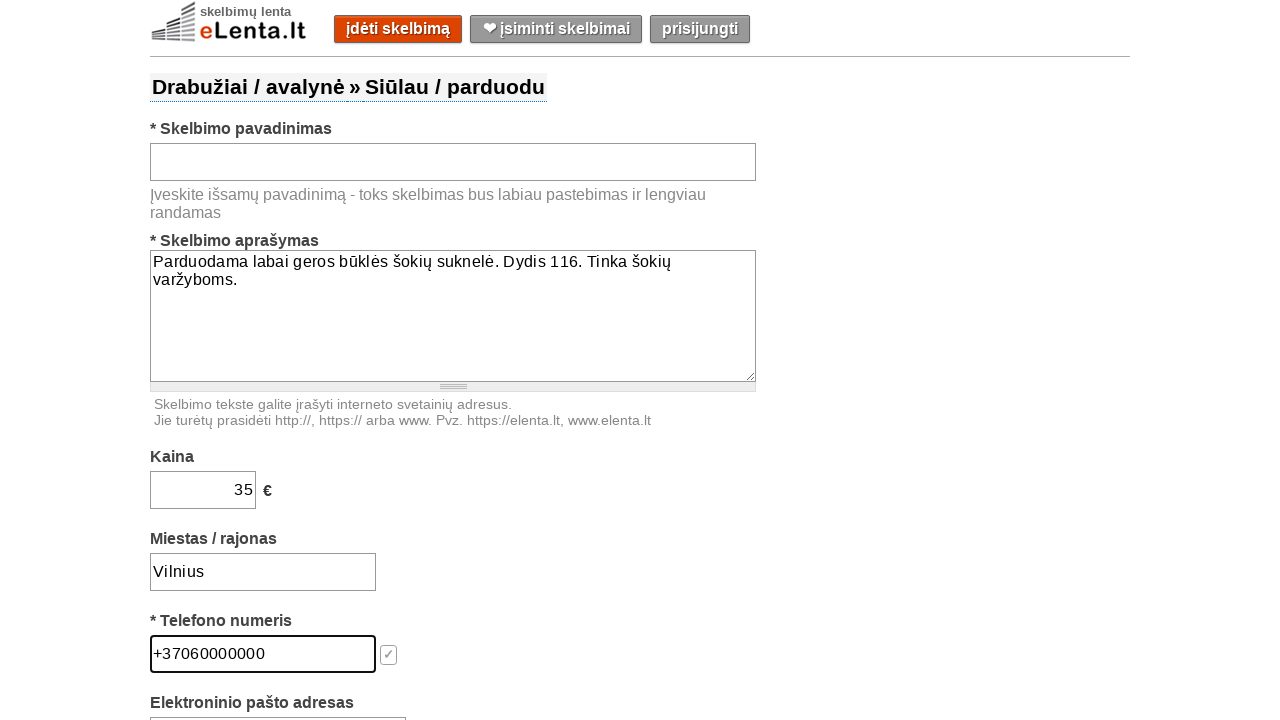

Filled email field with 'viltet32@gmail.com' on #email
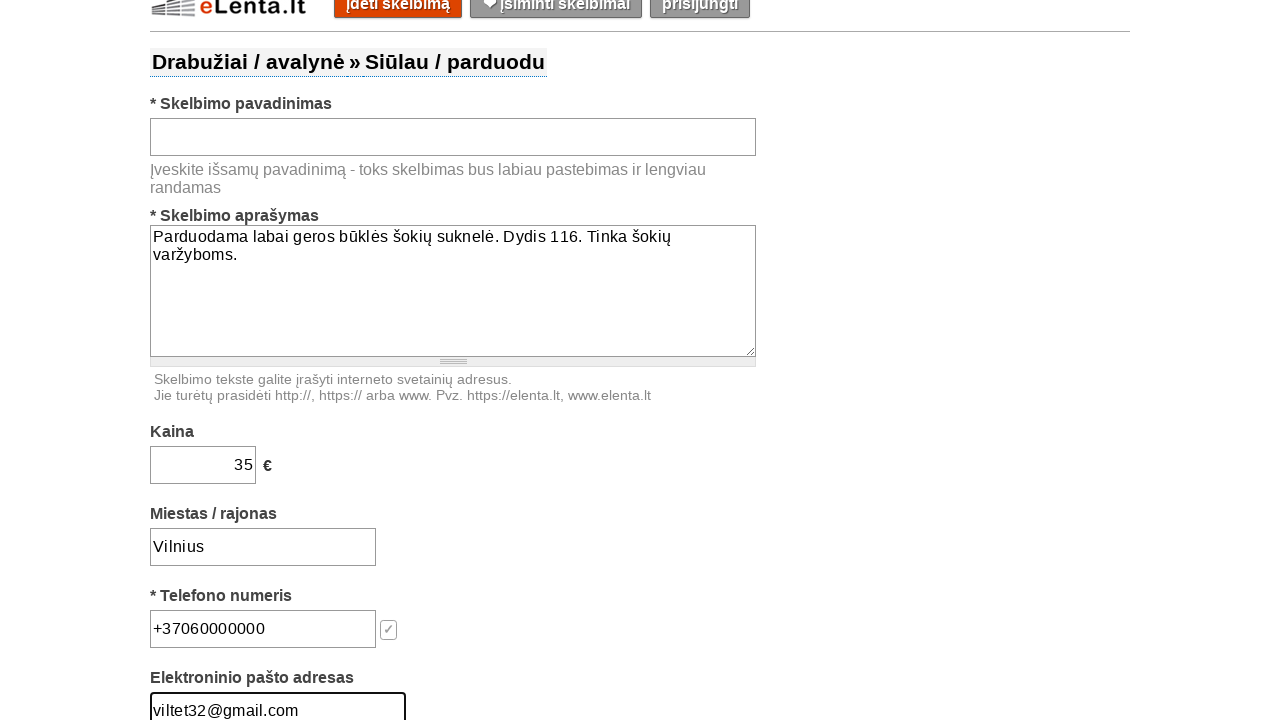

Submit button became visible
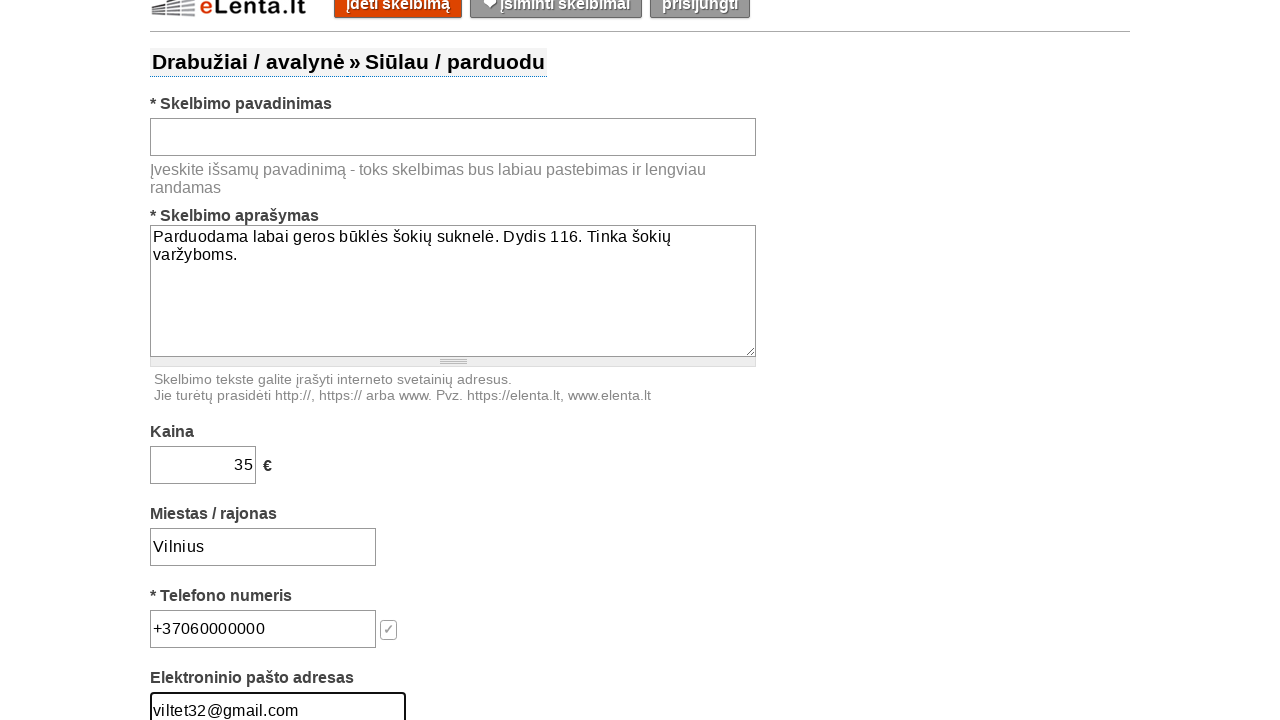

Clicked submit button to submit form without title at (659, 360) on #submit-button
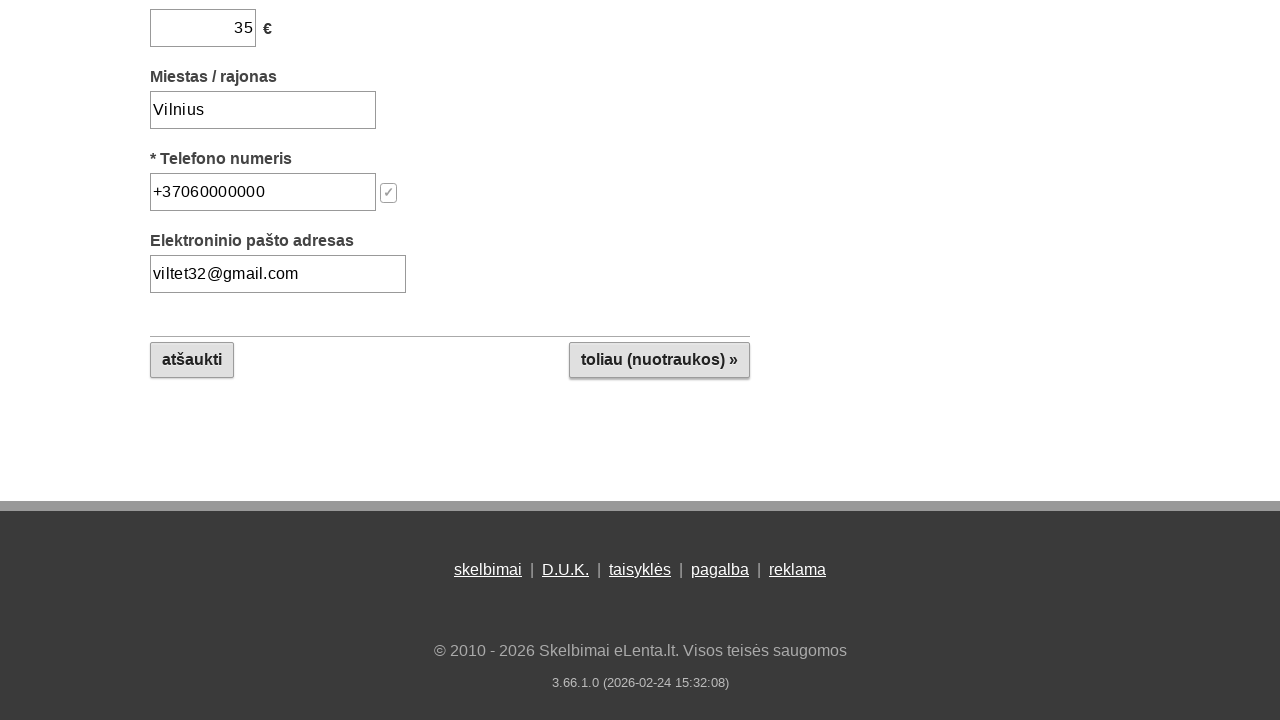

Error message appeared validating missing title field
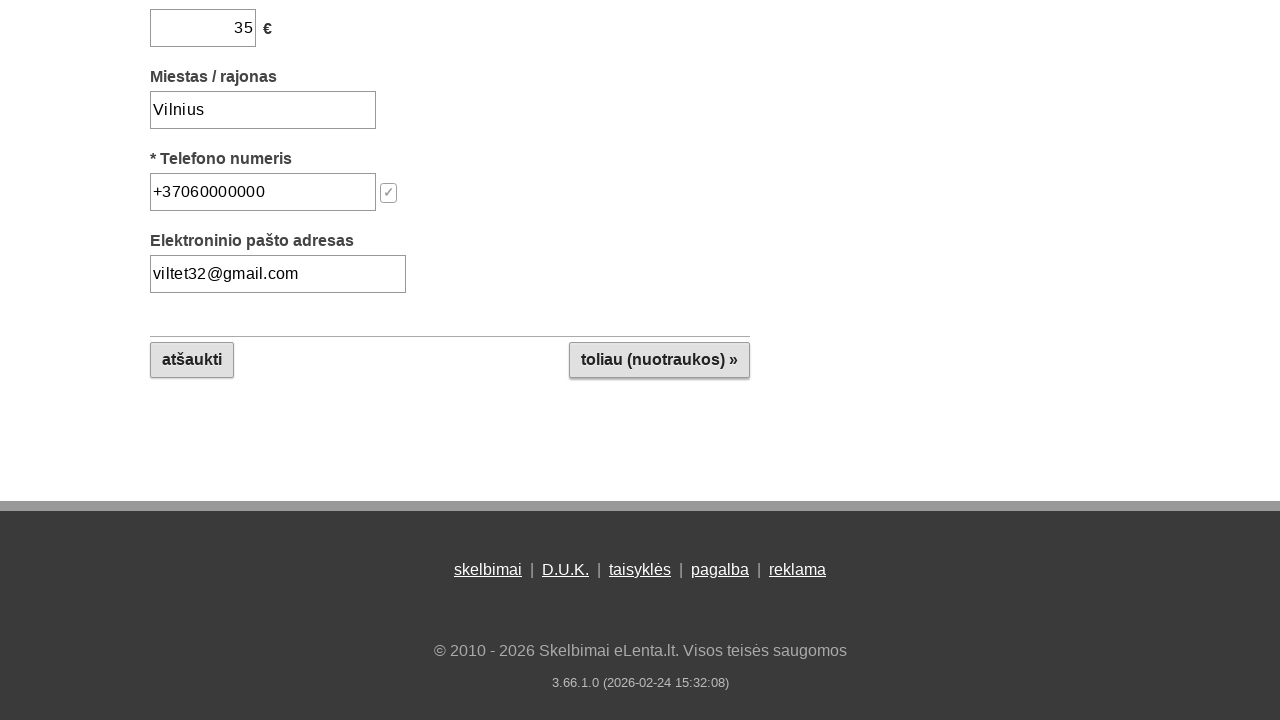

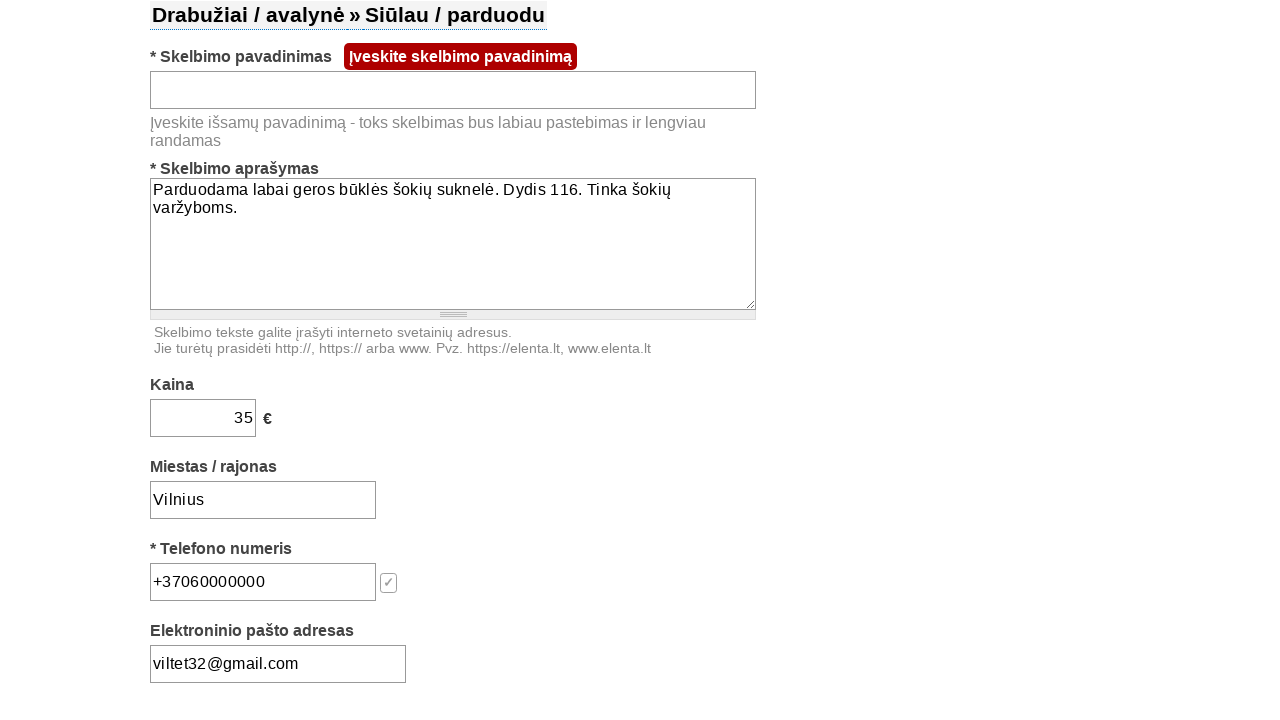